Tests clicking a timer alert button that triggers an alert after 5 seconds, verifies the message and accepts it

Starting URL: https://demoqa.com/alerts

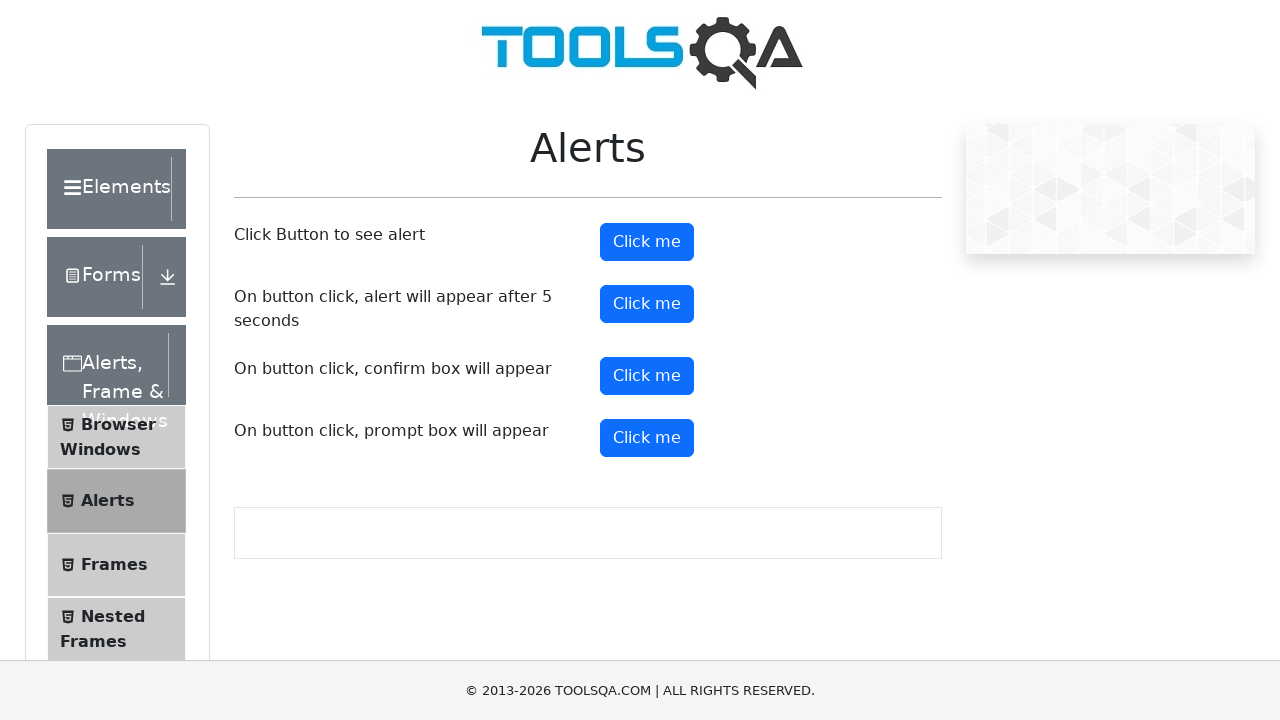

Clicked the timer alert button at (647, 304) on #timerAlertButton
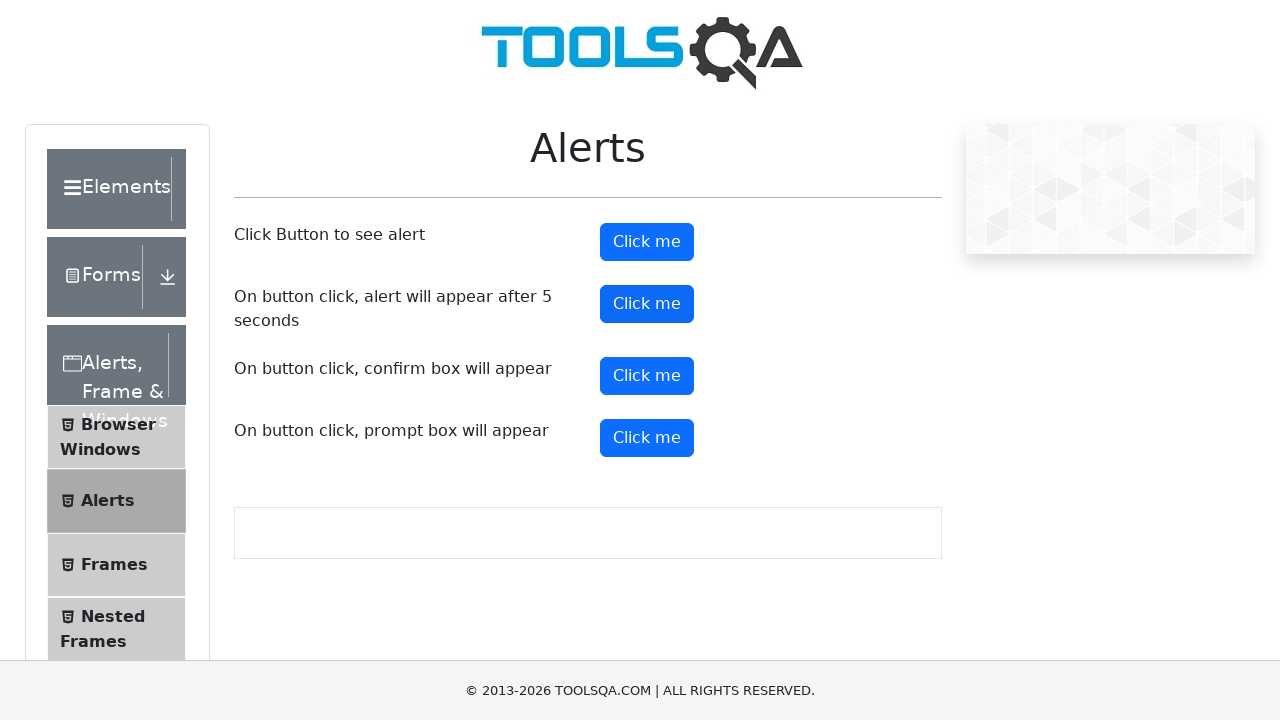

Set up dialog handler to accept alerts
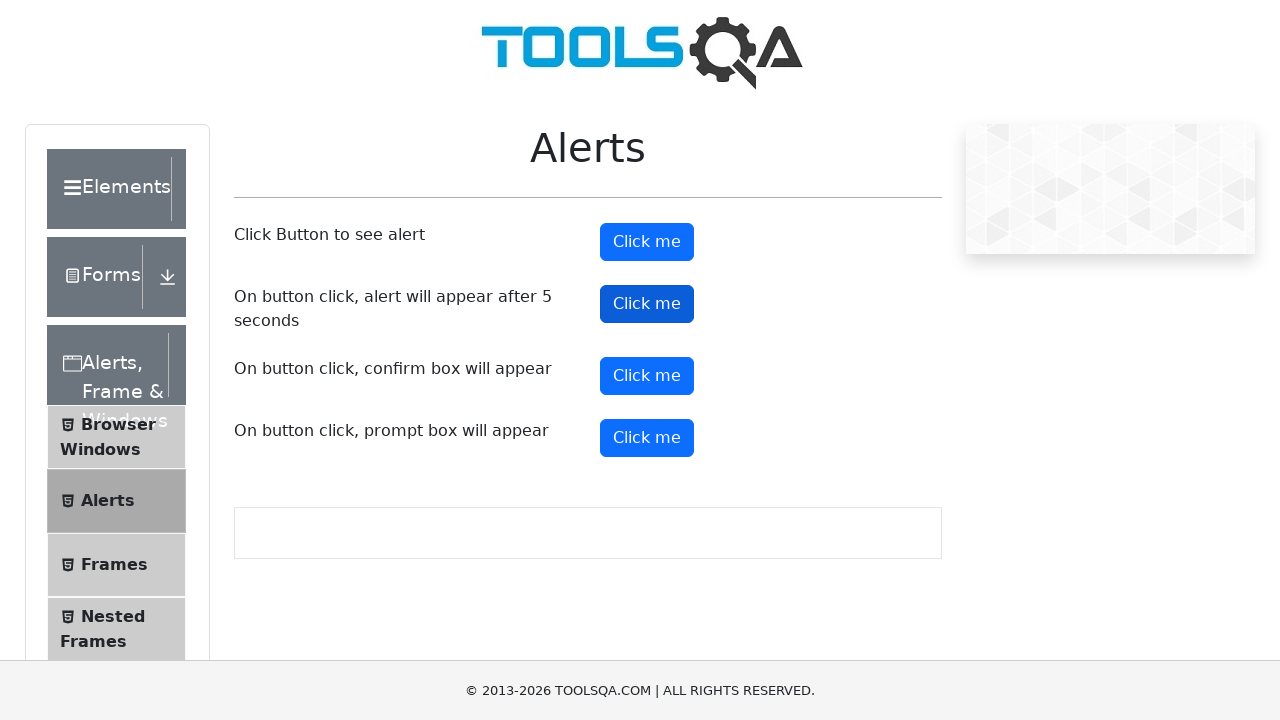

Waited 6 seconds for the alert to appear and be accepted
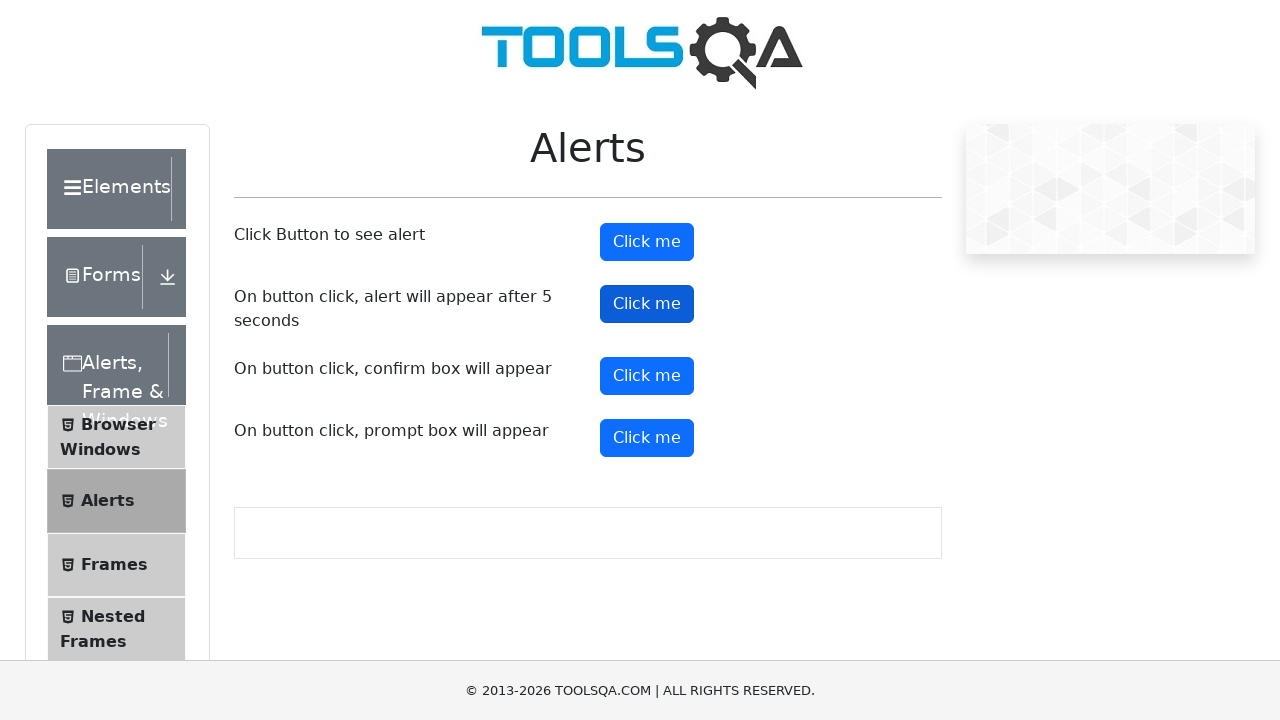

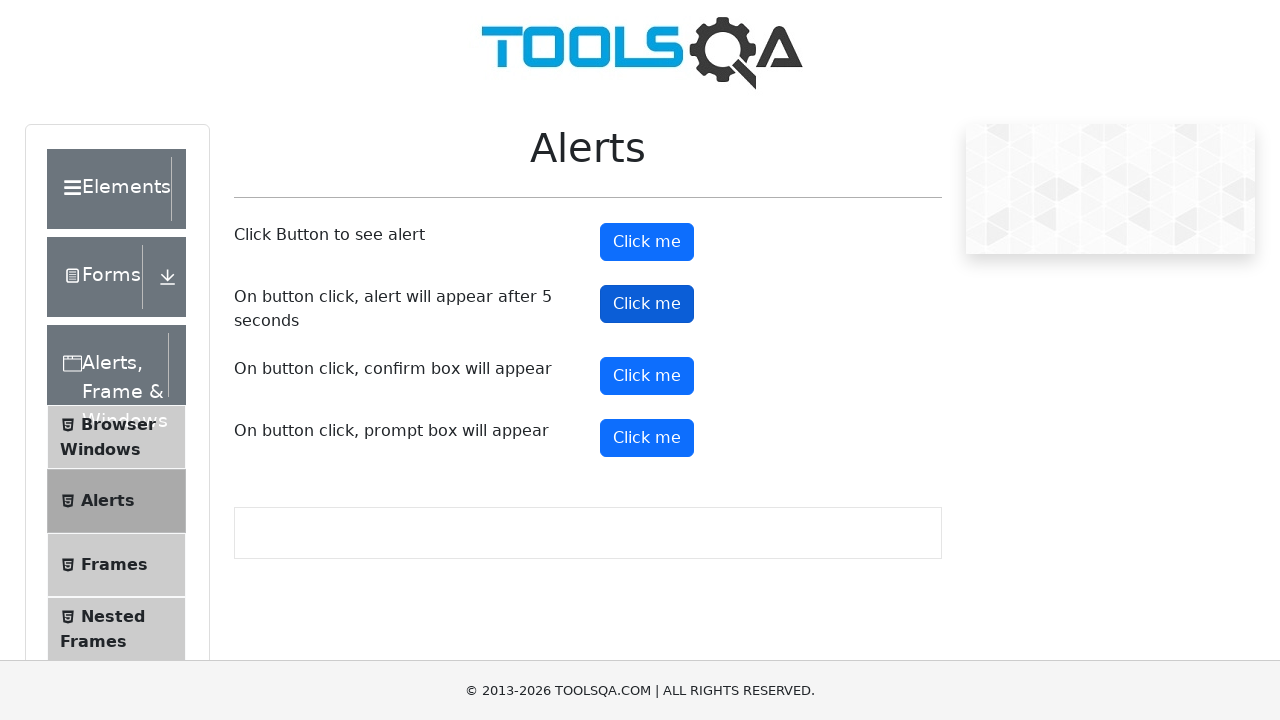